Navigates to the W3Schools sticky header tutorial page and validates that the main content heading and main content div elements exist on the page.

Starting URL: https://www.w3schools.com/howto/howto_js_sticky_header.asp

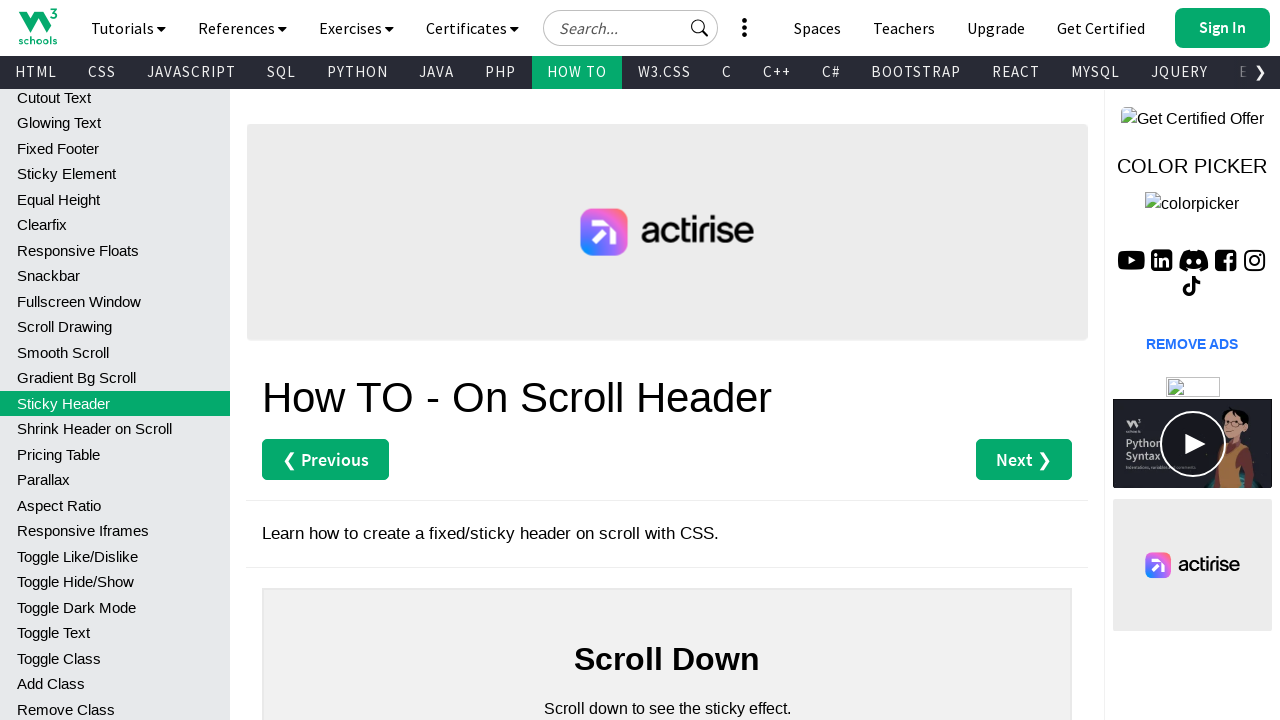

Navigated to W3Schools sticky header tutorial page
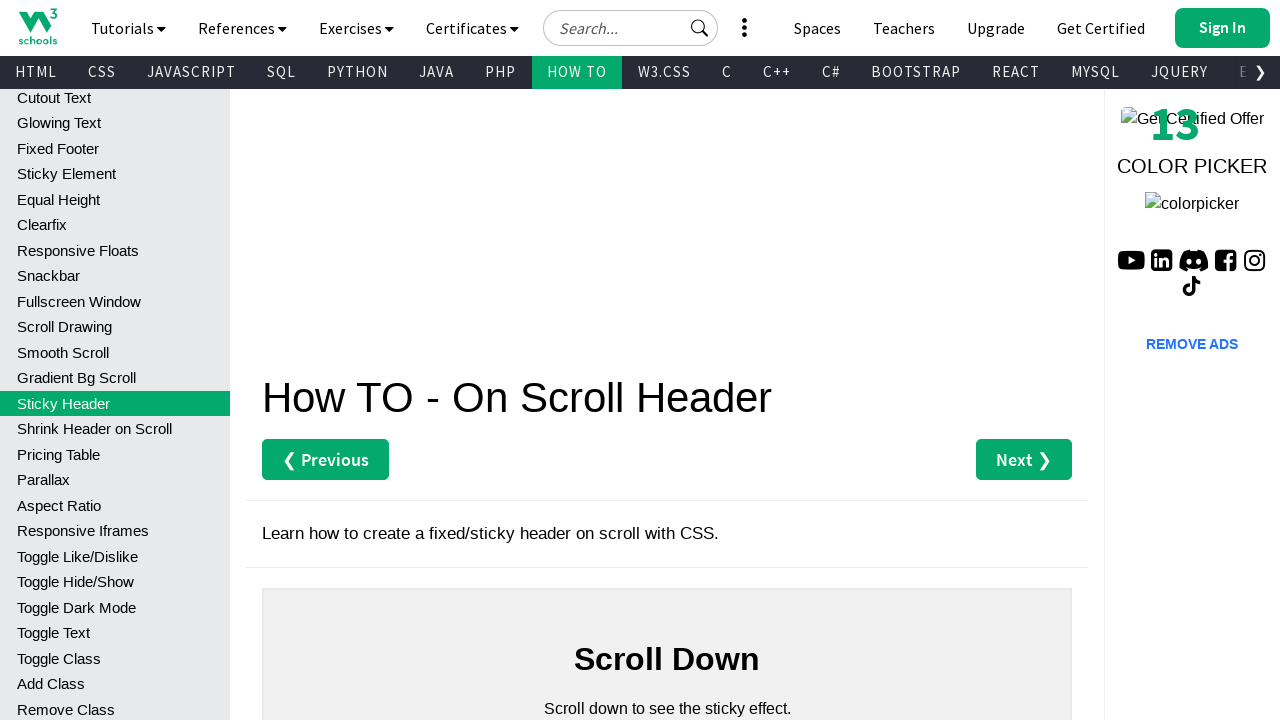

Main content heading (h2) element loaded and verified
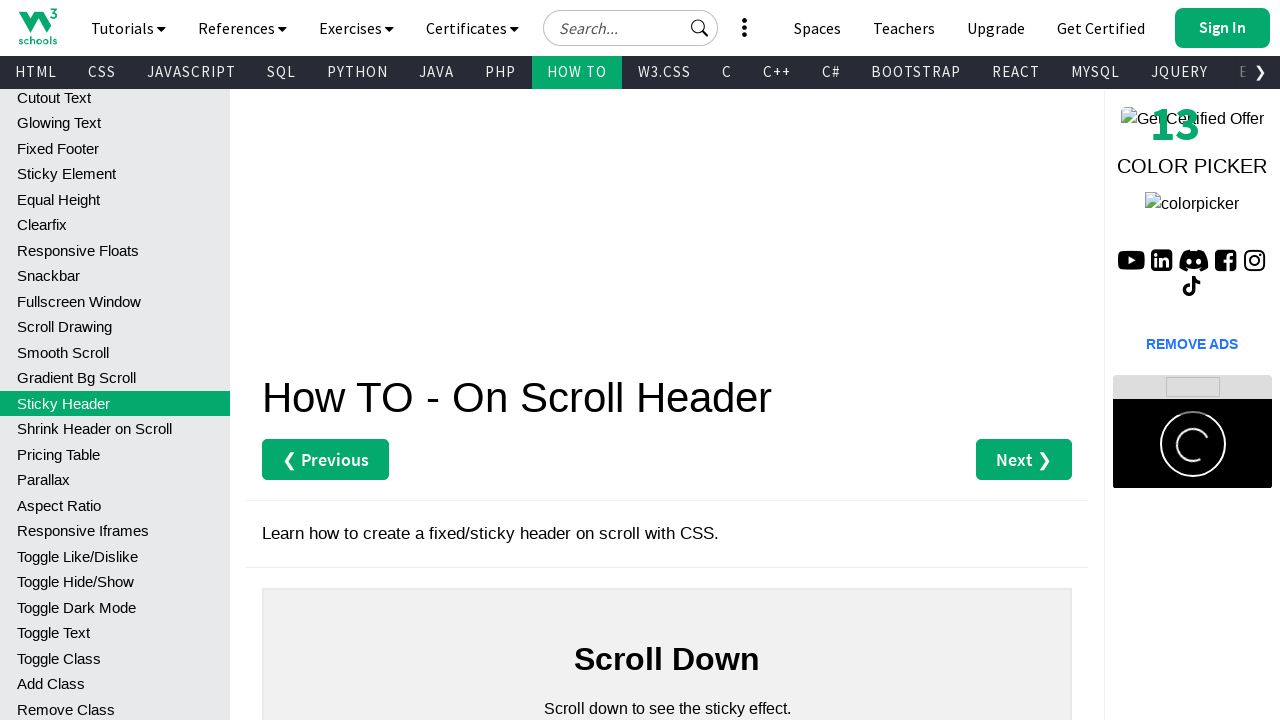

Main content div element loaded and verified
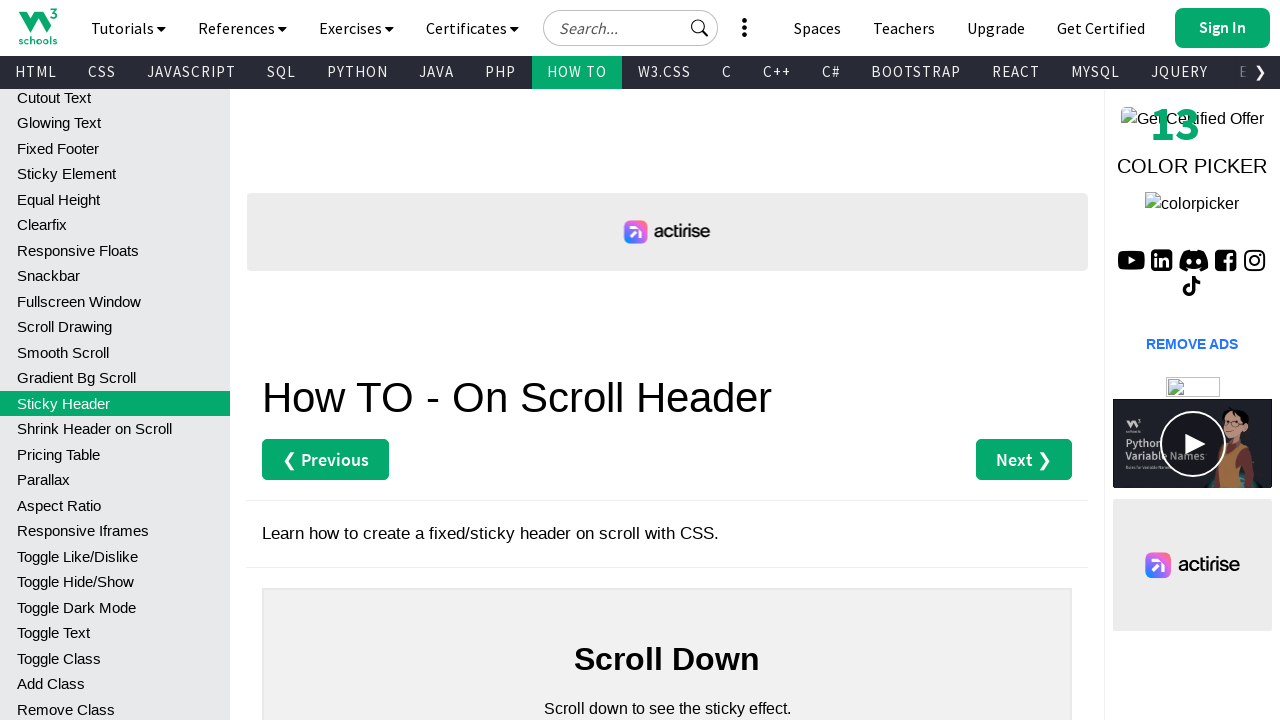

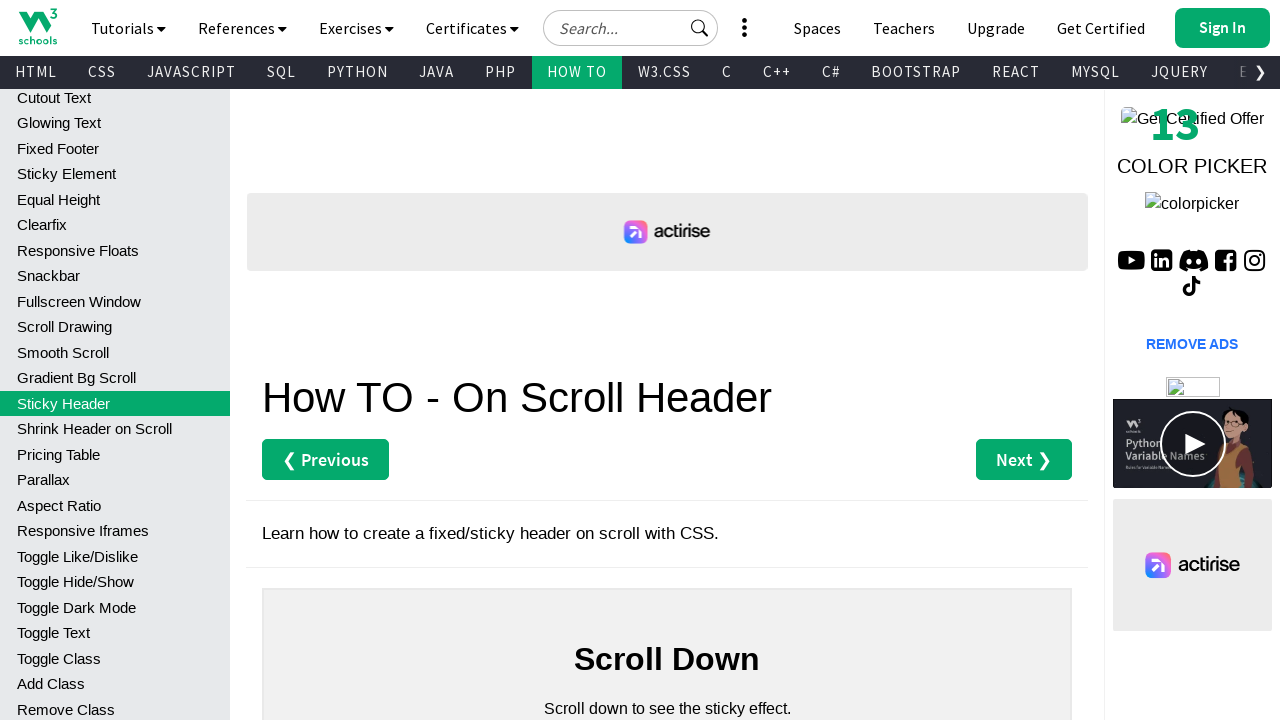